Tests checkbox interaction and iframe handling by checking a checkbox, clicking a link inside an iframe, verifying content within the iframe, then clicking the Home button.

Starting URL: https://rahulshettyacademy.com/AutomationPractice/

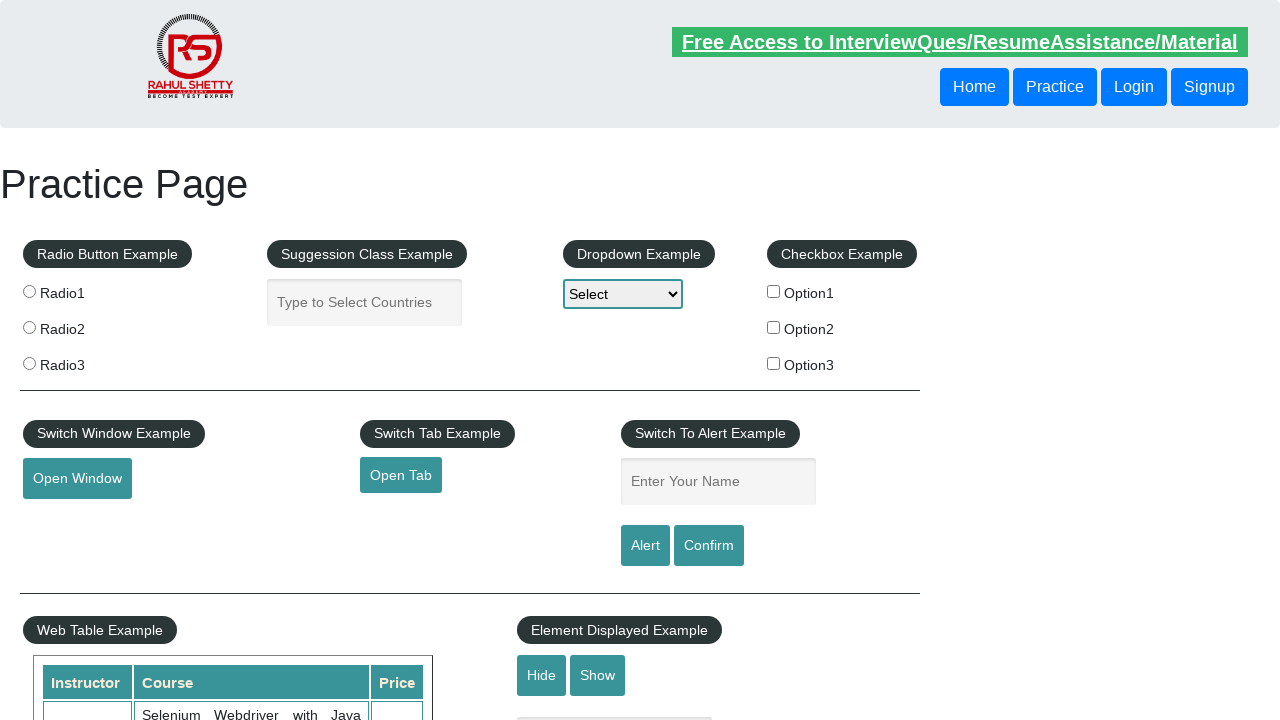

Checked the first checkbox option at (774, 291) on #checkBoxOption1
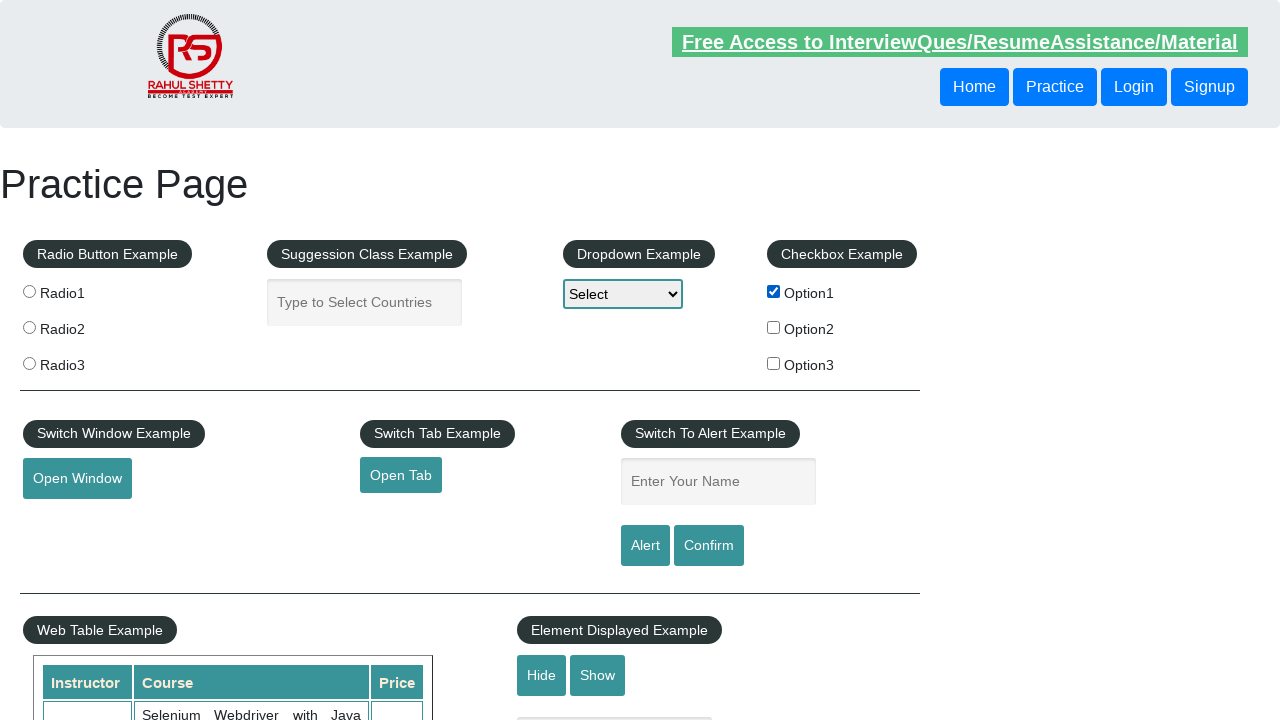

Accessed iframe content frame
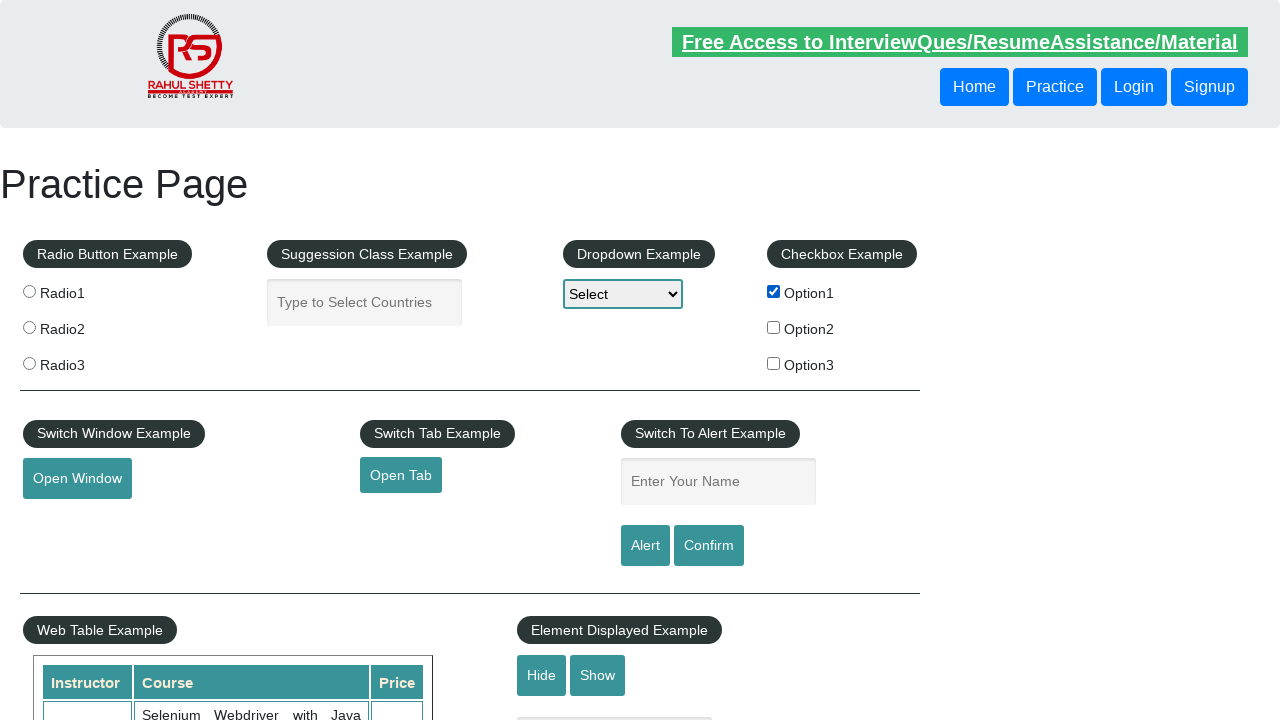

Clicked 'NEW All Access plan' link inside iframe at (307, 360) on iframe[name="iframe-name"] >> internal:control=enter-frame >> internal:role=link
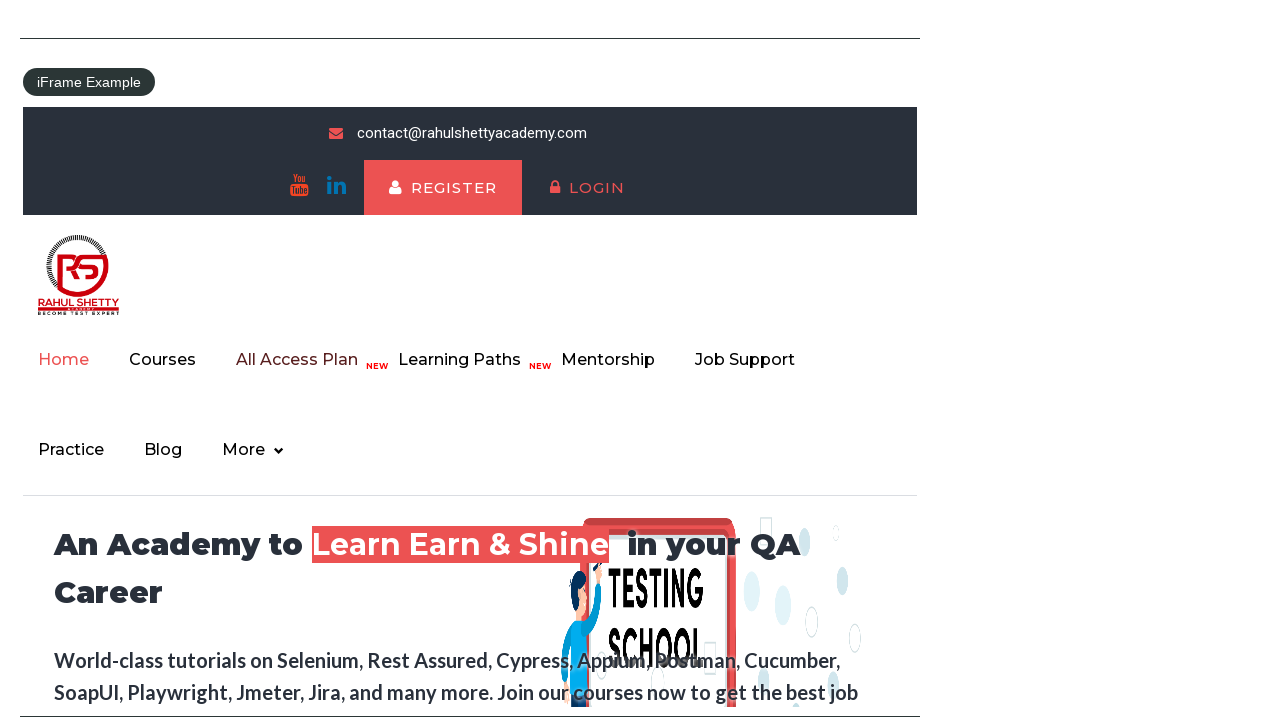

H1 element in iframe became visible
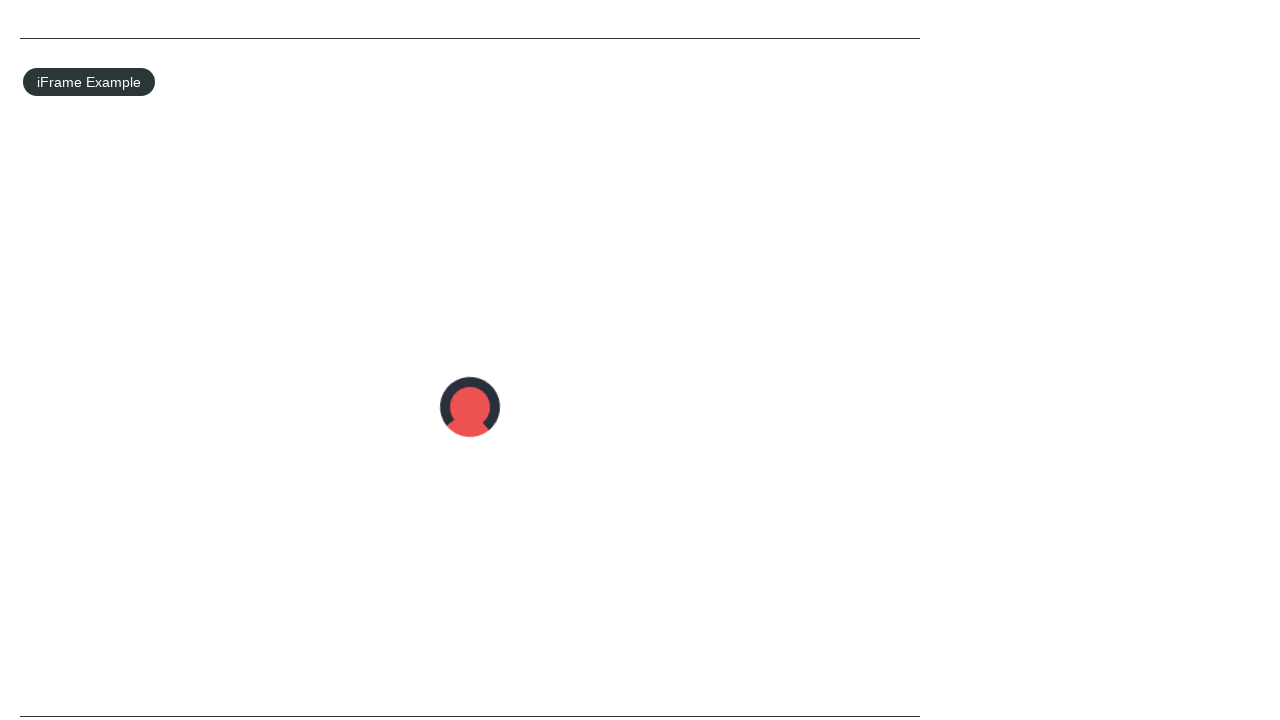

Clicked Home button on main page at (974, 87) on internal:role=button[name="Home"i]
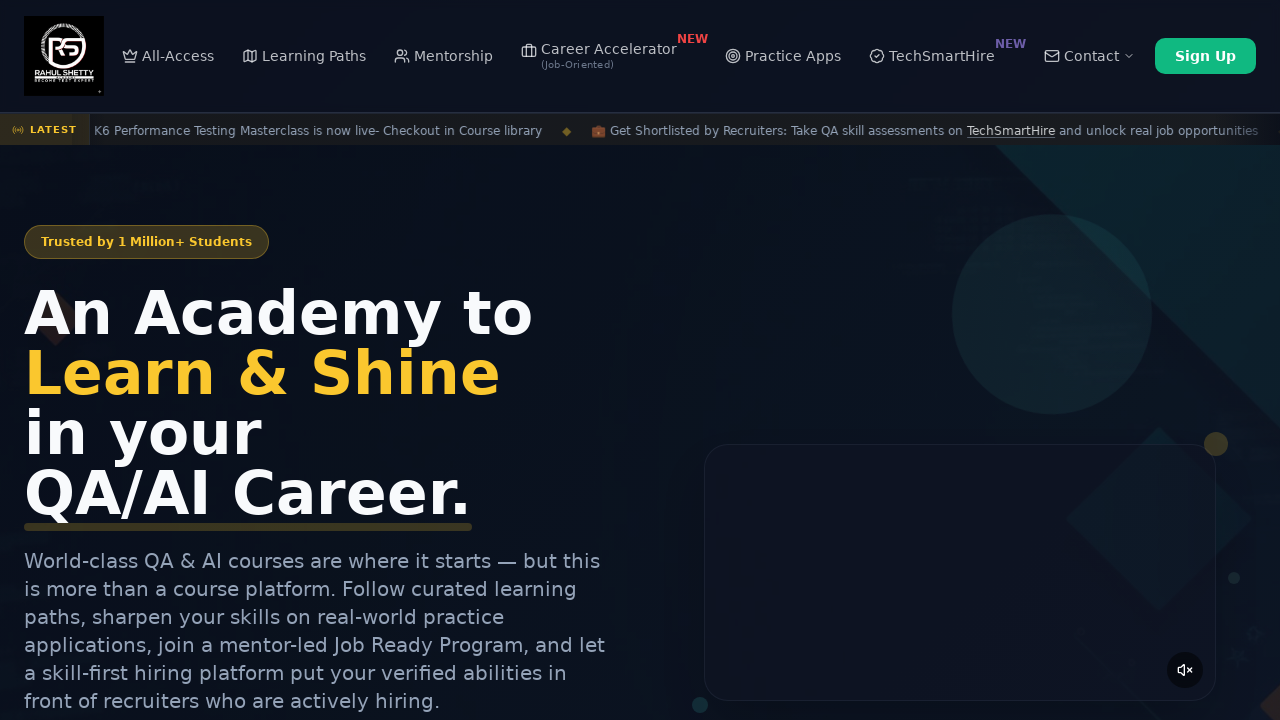

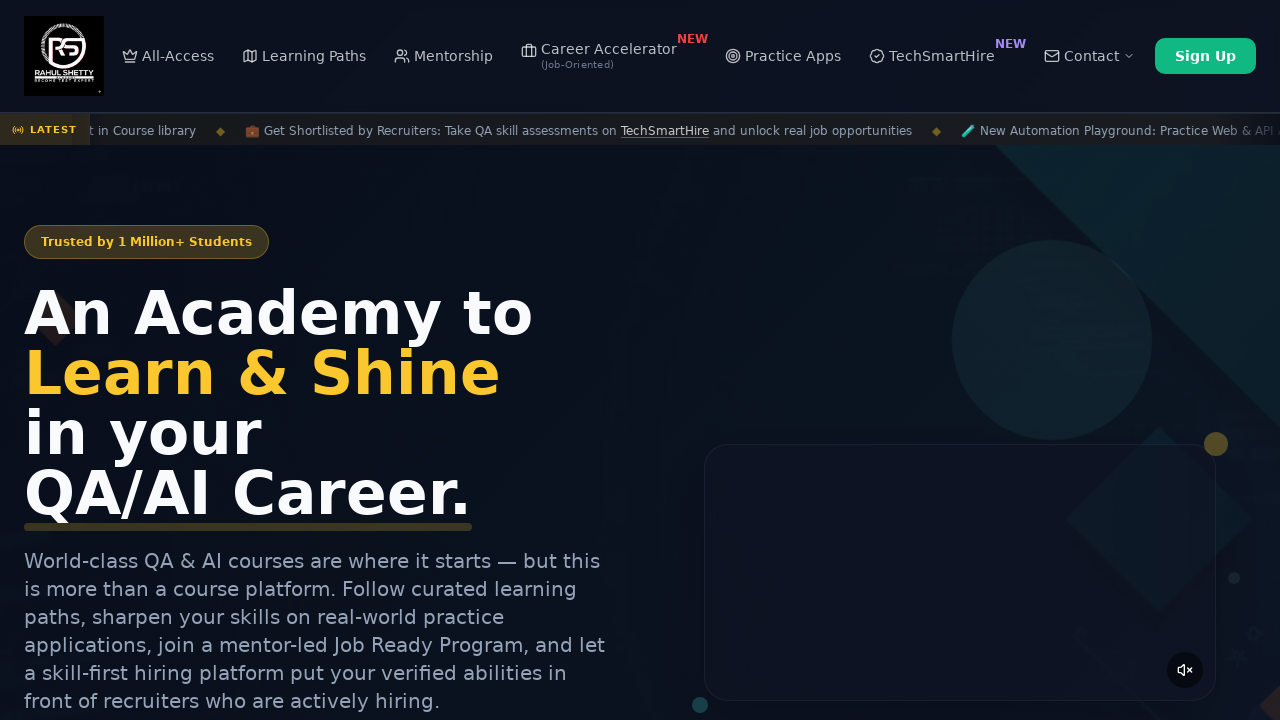